Tests clicking an alert button, verifying the alert message, and accepting the alert

Starting URL: https://formy-project.herokuapp.com/switch-window

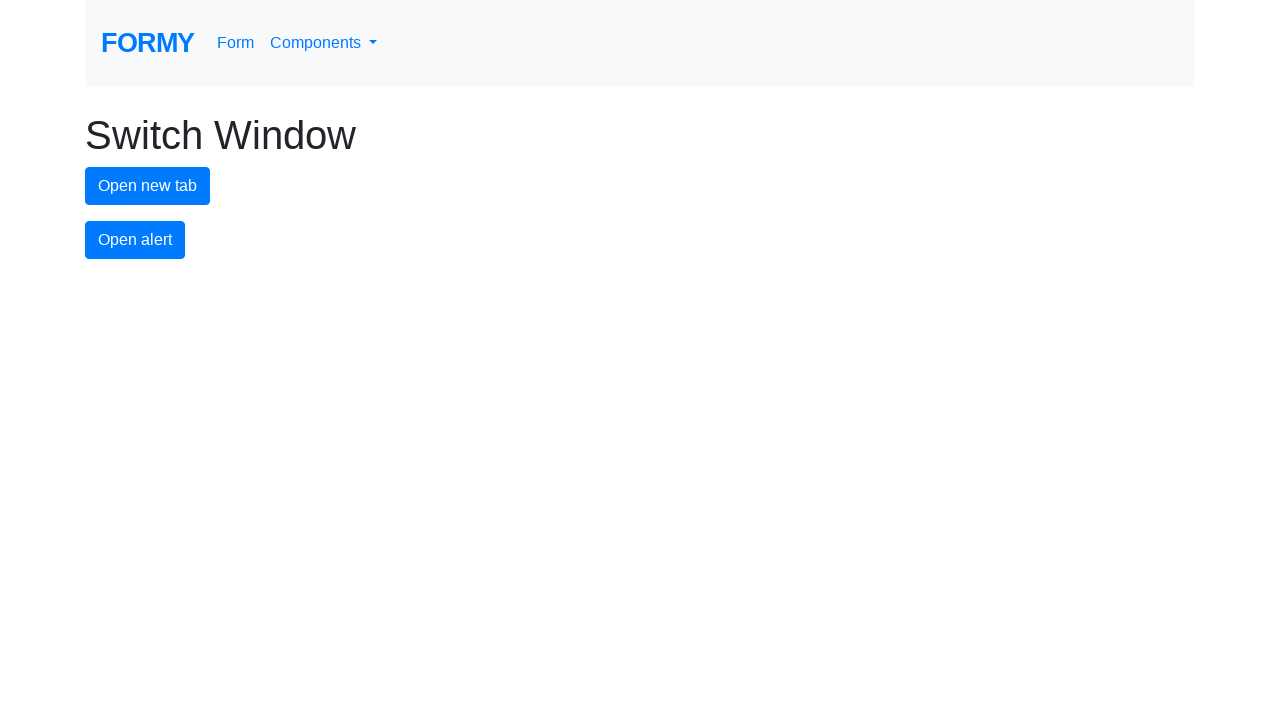

Located h1 header element
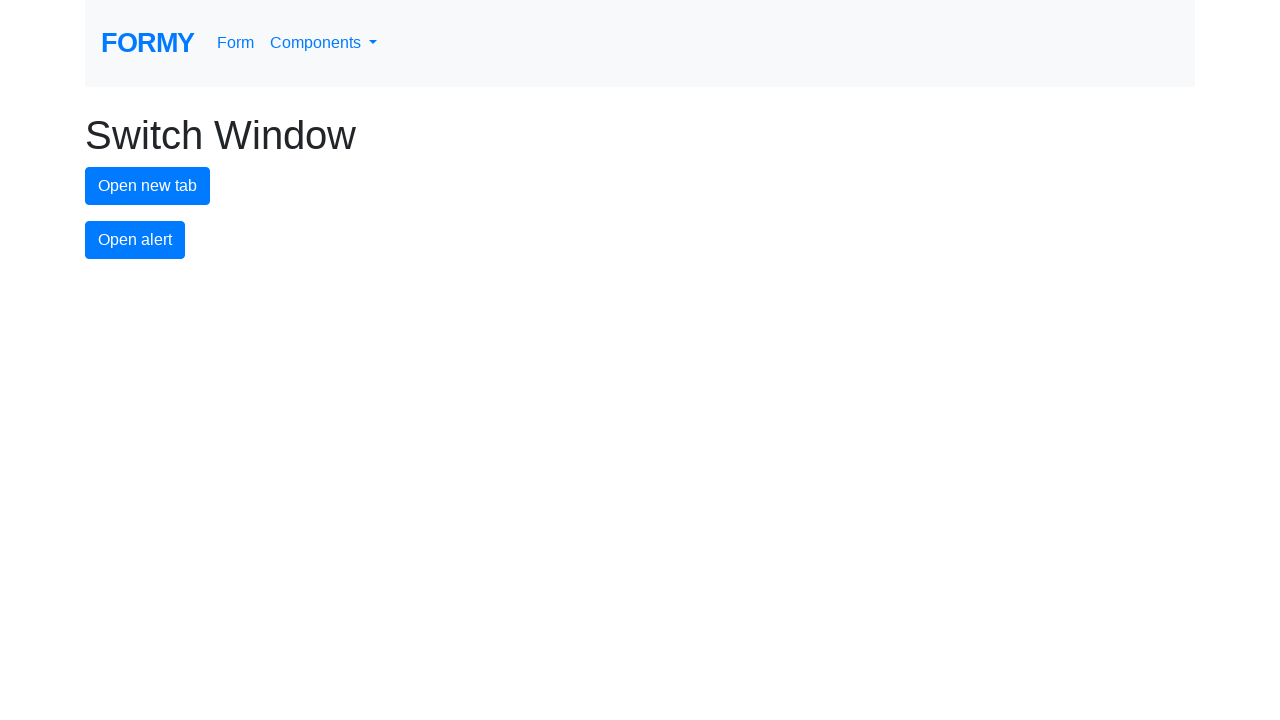

Verified page header is 'Switch Window'
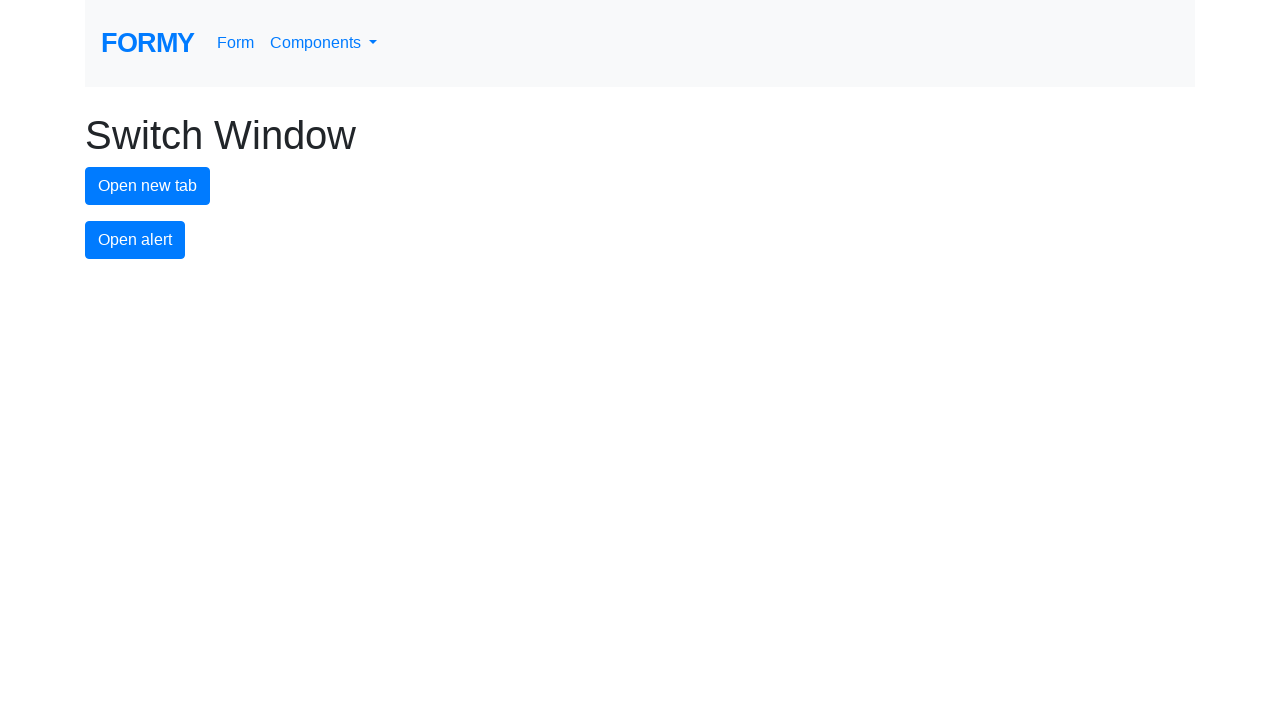

Registered dialog handler to verify and accept alerts
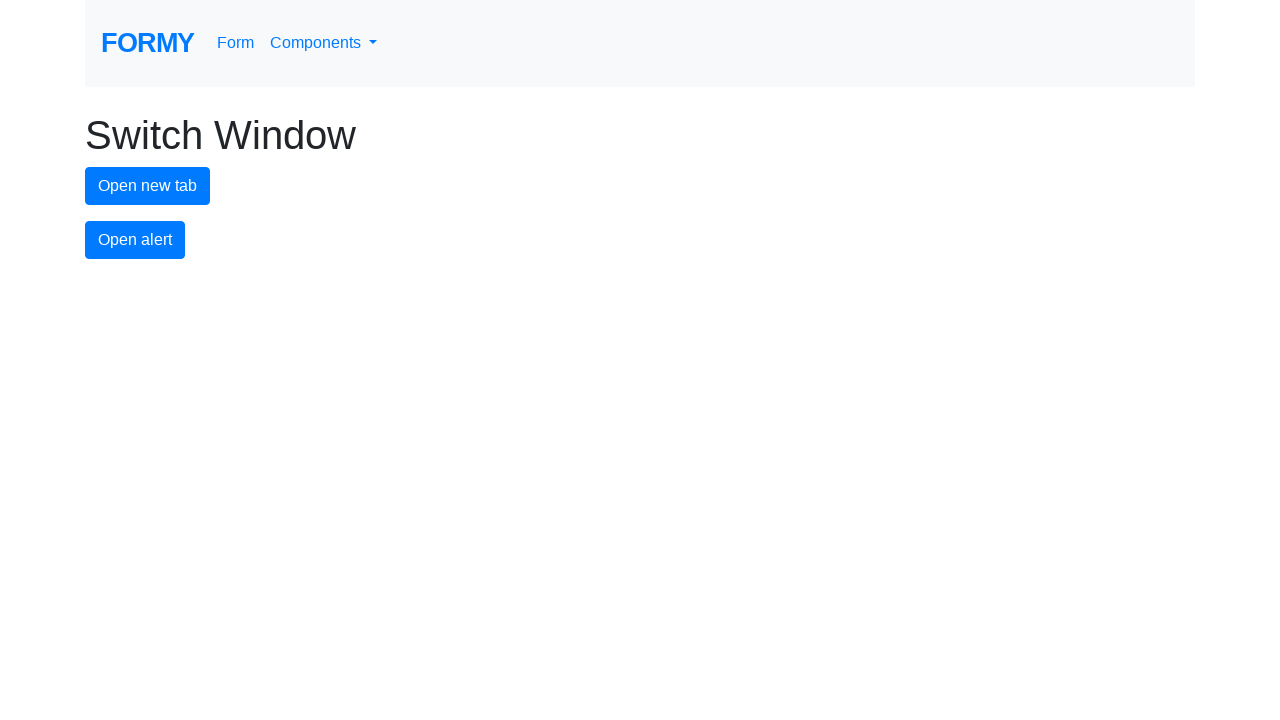

Clicked the alert button to trigger alert dialog at (135, 240) on #alert-button
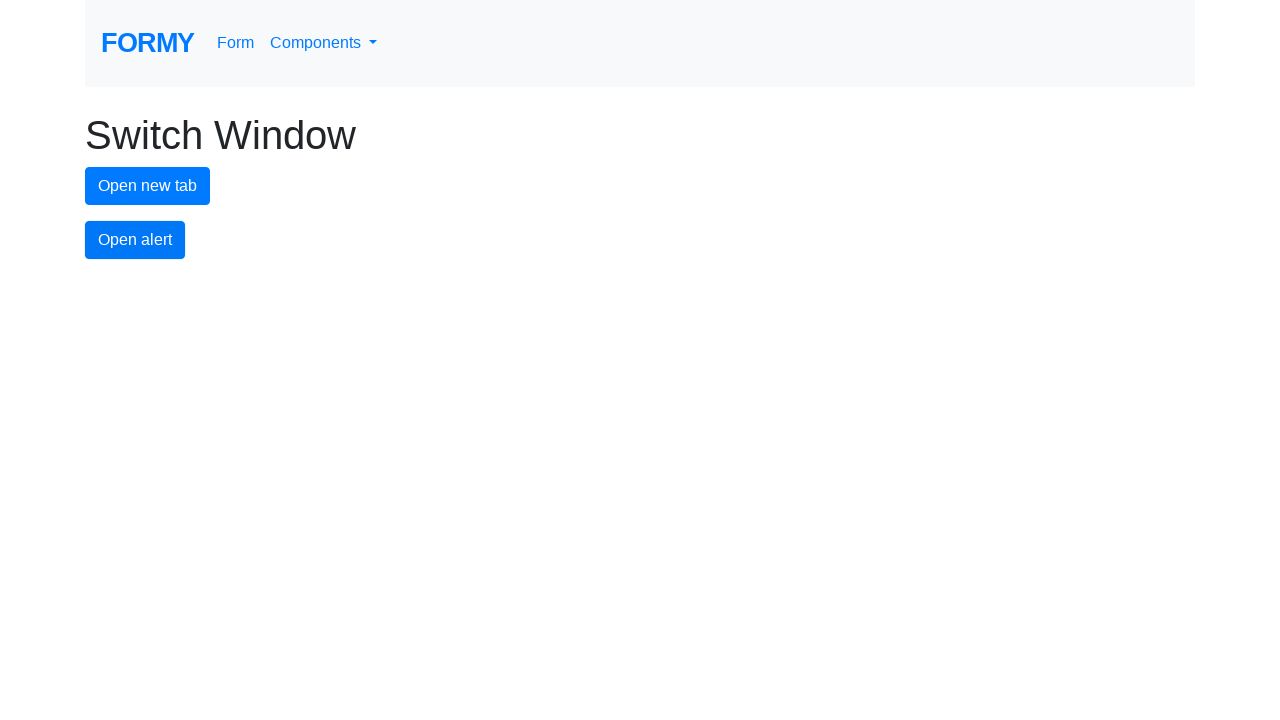

Waited for dialog to be fully processed
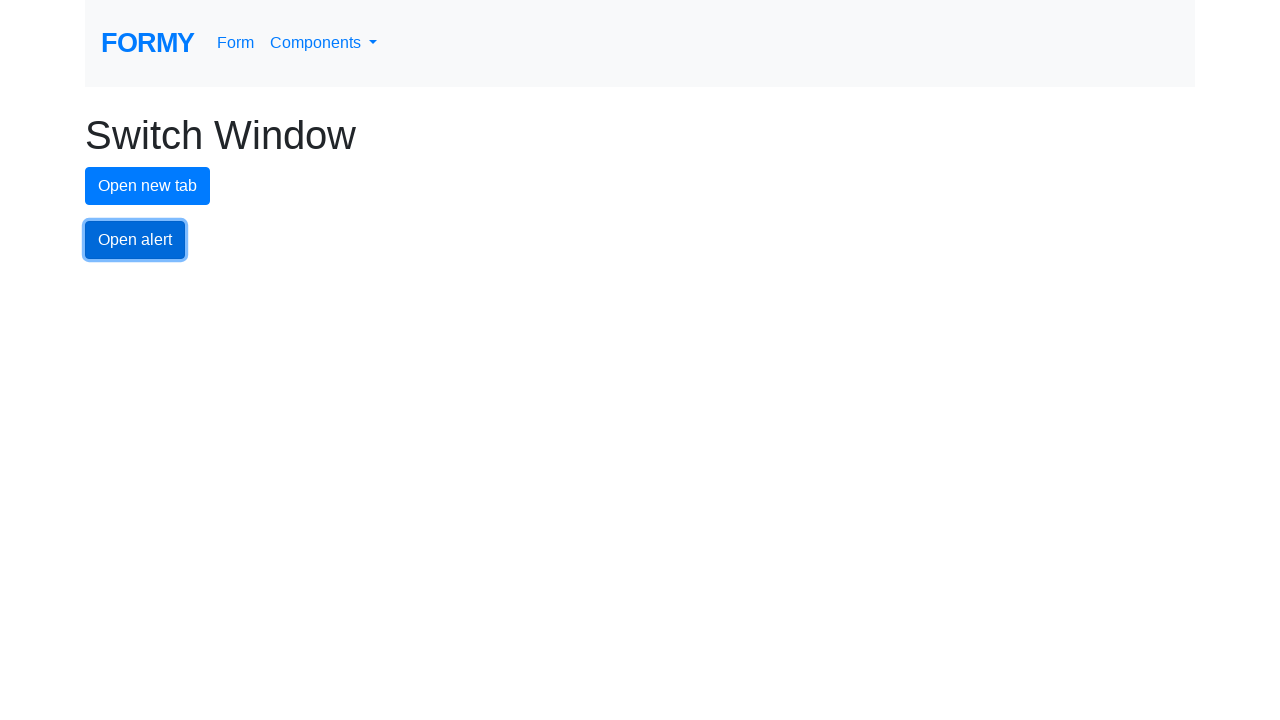

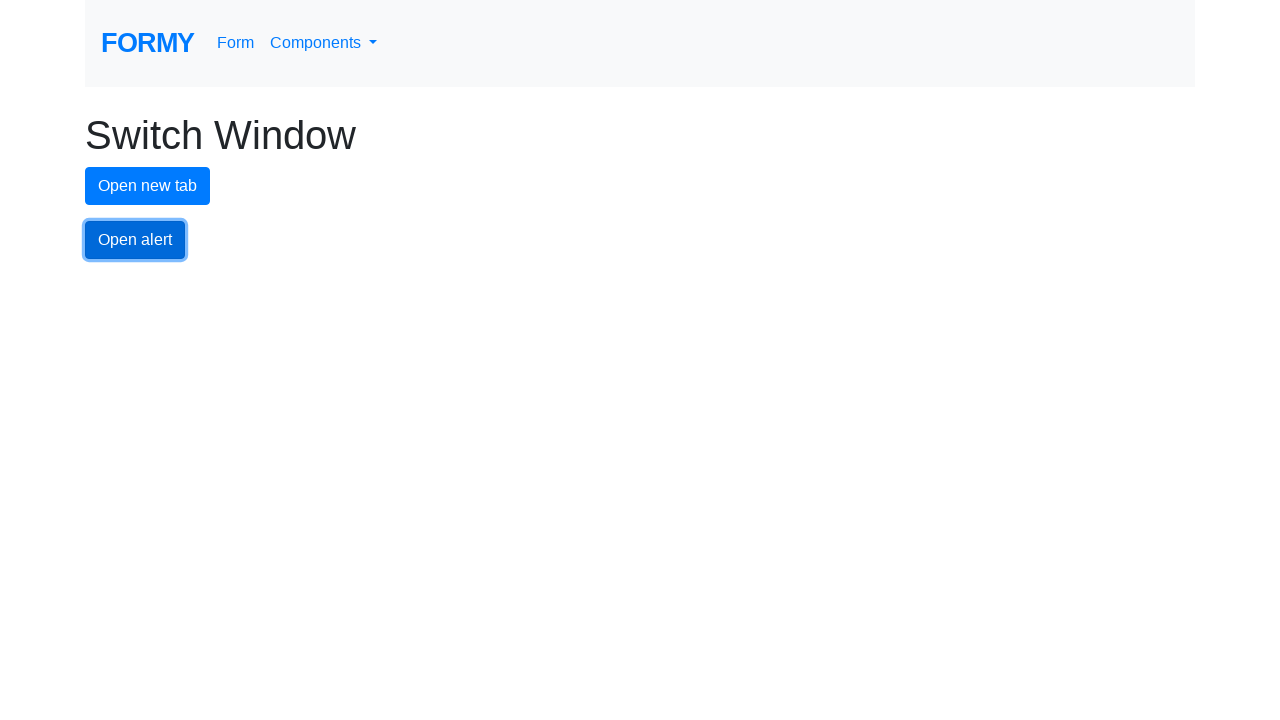